Tests navigation on python.org by clicking the "About" link and verifying the page title changes to the About page

Starting URL: https://www.python.org

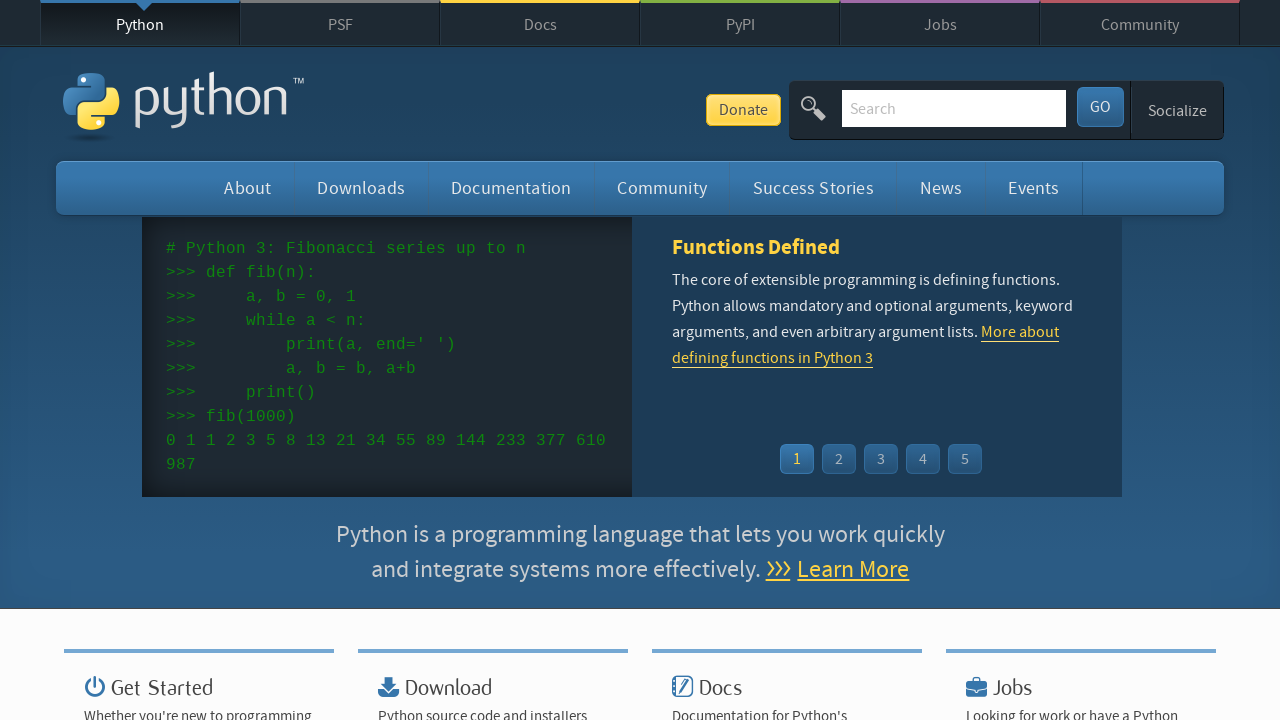

Clicked the 'About' link at (248, 188) on text=About
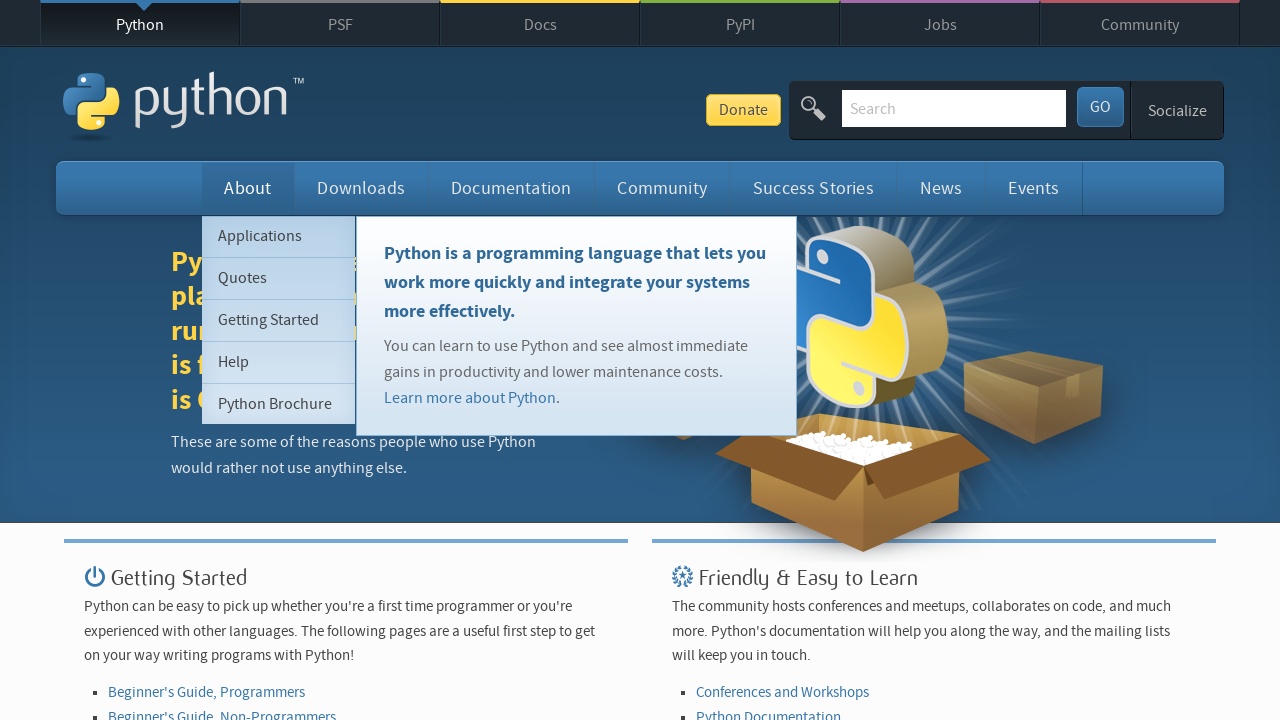

Page finished loading
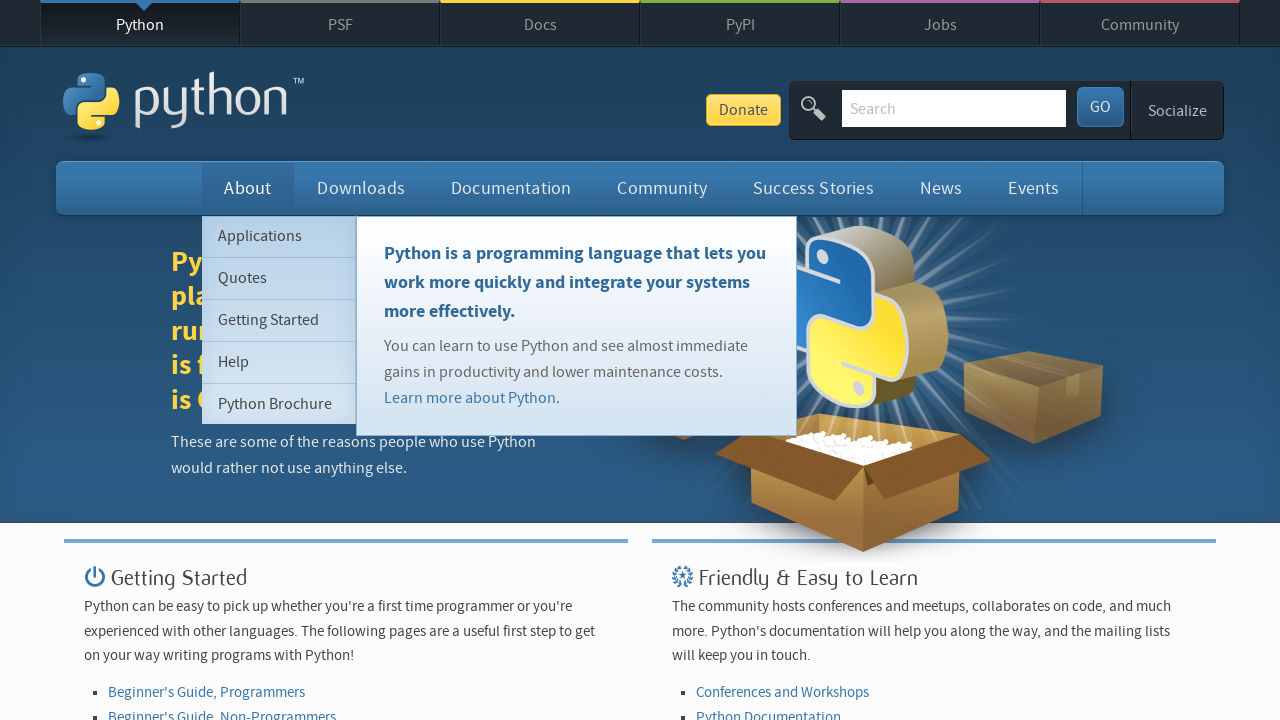

Verified page title is 'About Python™ | Python.org'
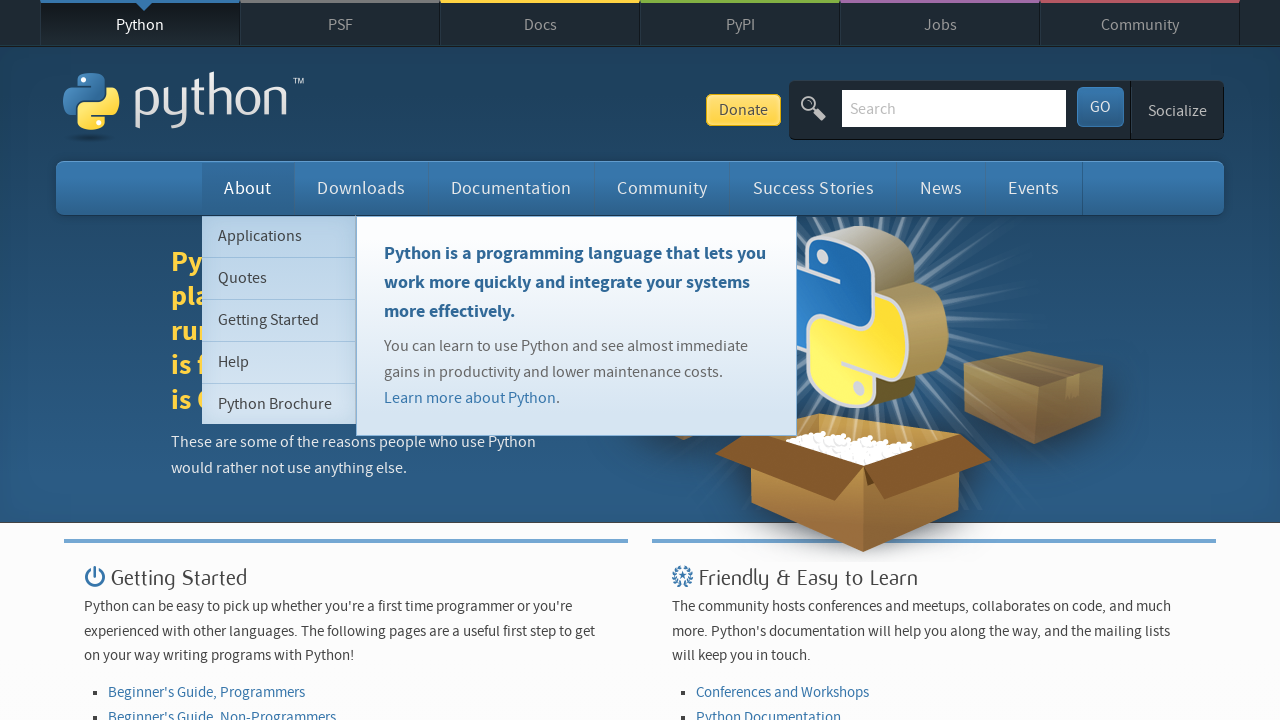

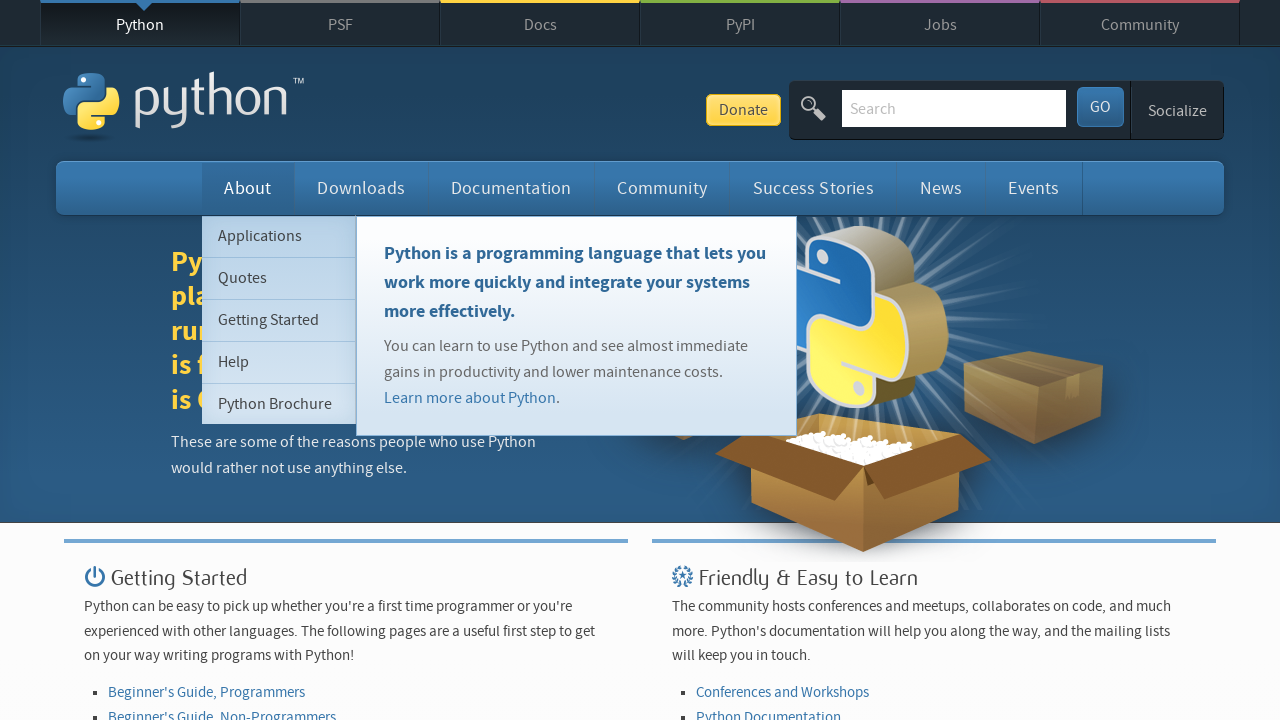